Tests that book search works with partial text input and shows matching results

Starting URL: https://demoqa.com/books

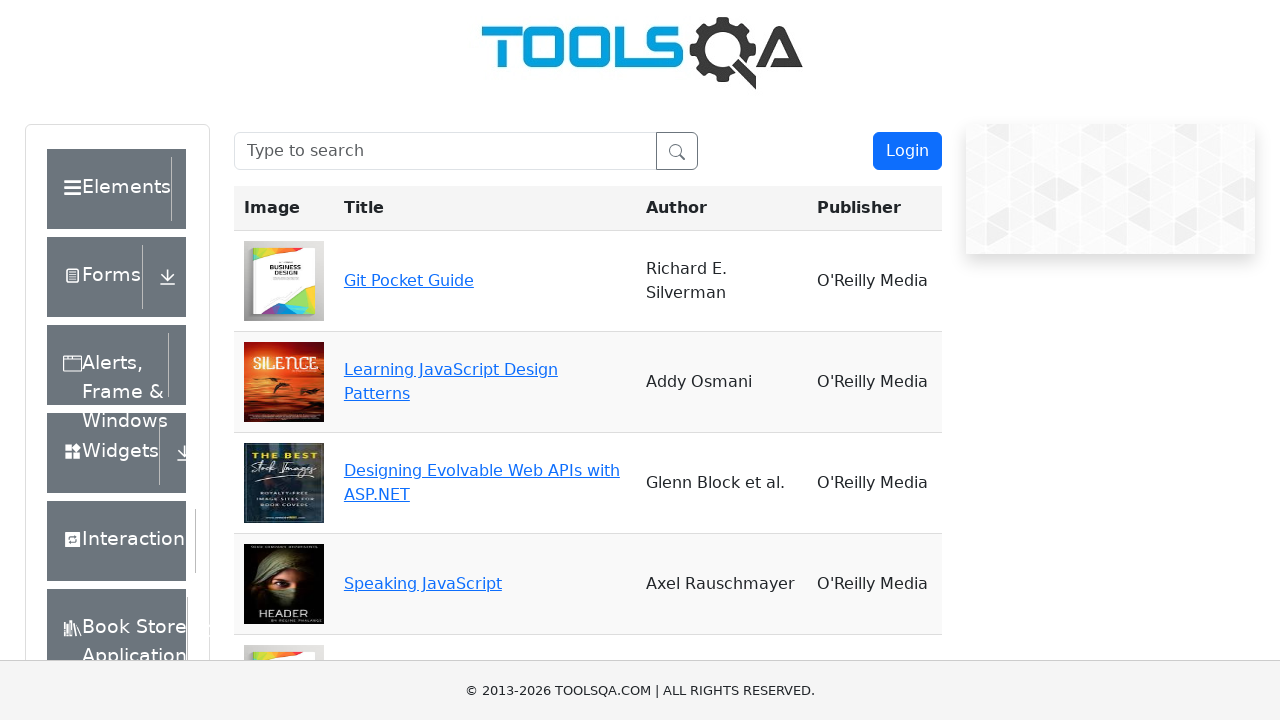

Filled search box with partial book title 'You don' on [placeholder="Type to search"]
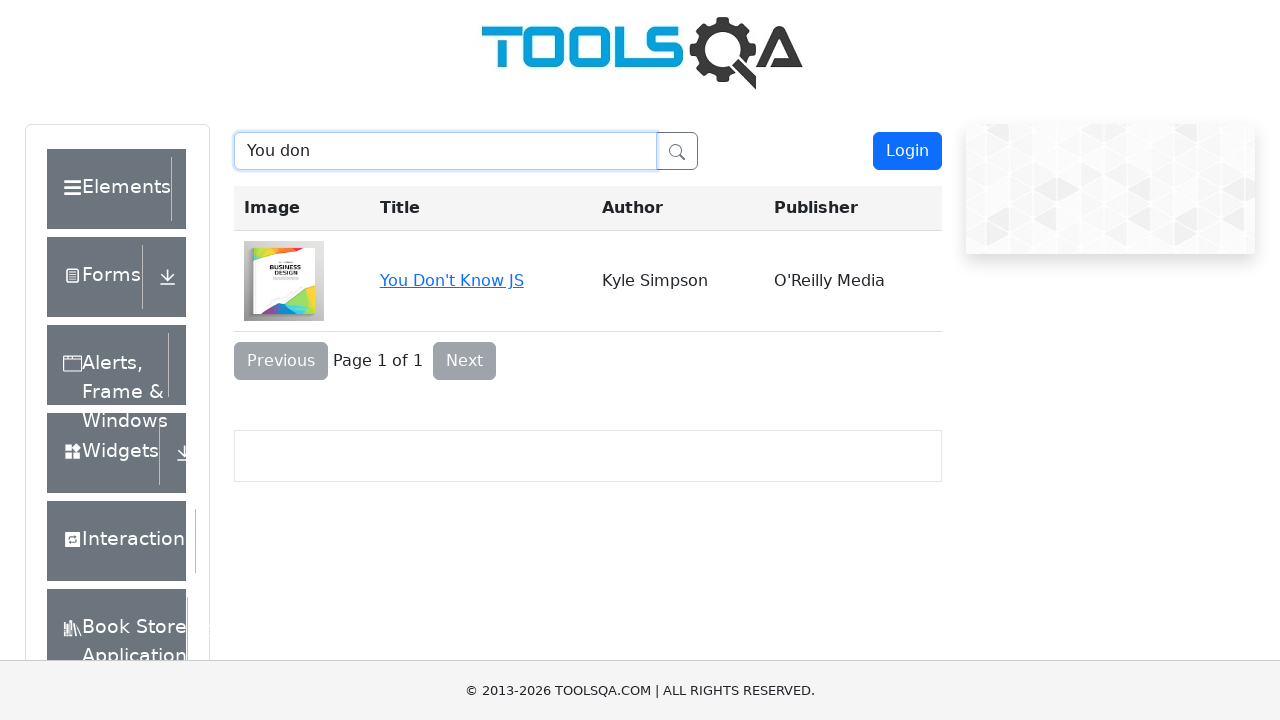

Book search results loaded showing matching book 'You Don't Know JS'
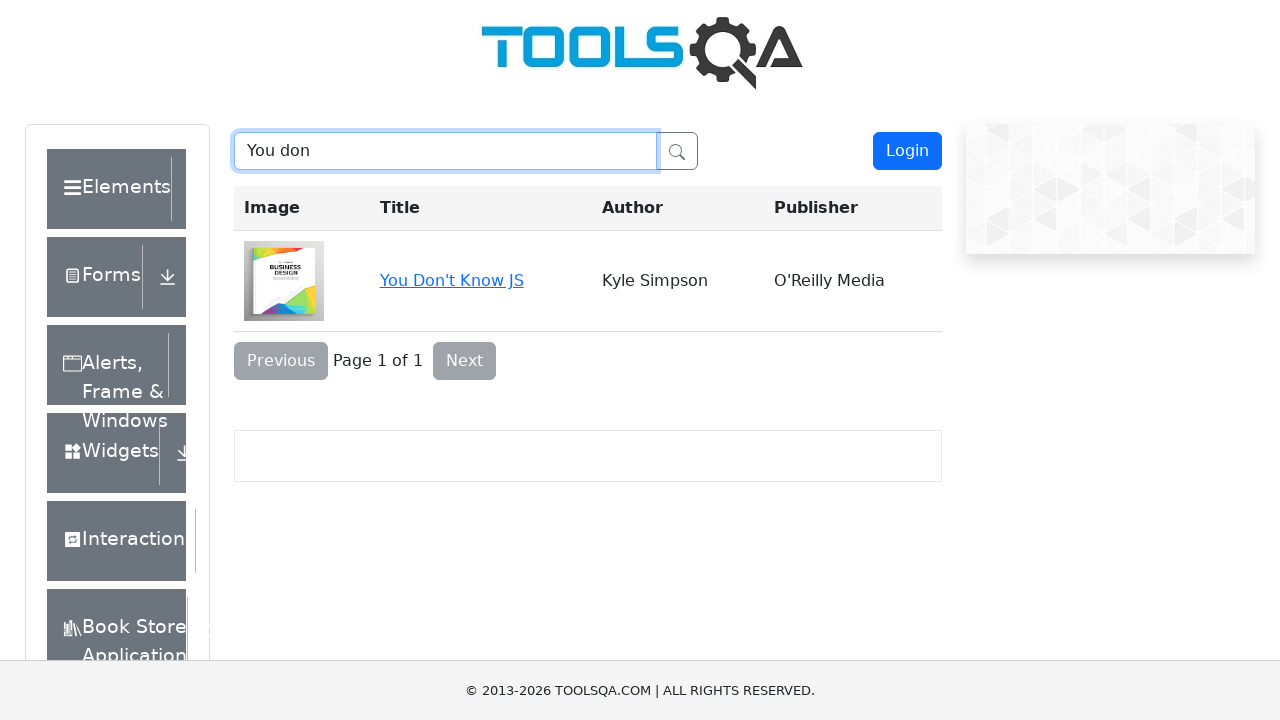

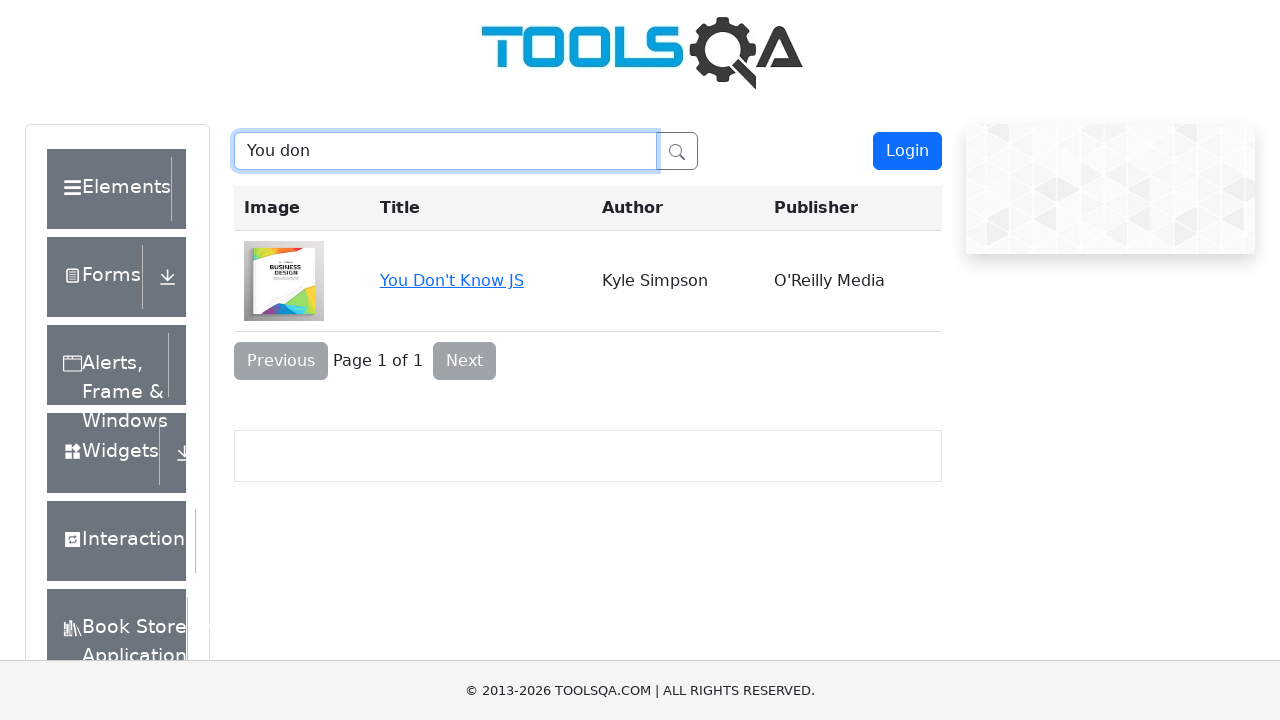